Tests that all form input fields (firstName, lastName, email, phone) are present, displayed, enabled, and can accept input values.

Starting URL: https://cac-tat.s3.eu-central-1.amazonaws.com/index.html

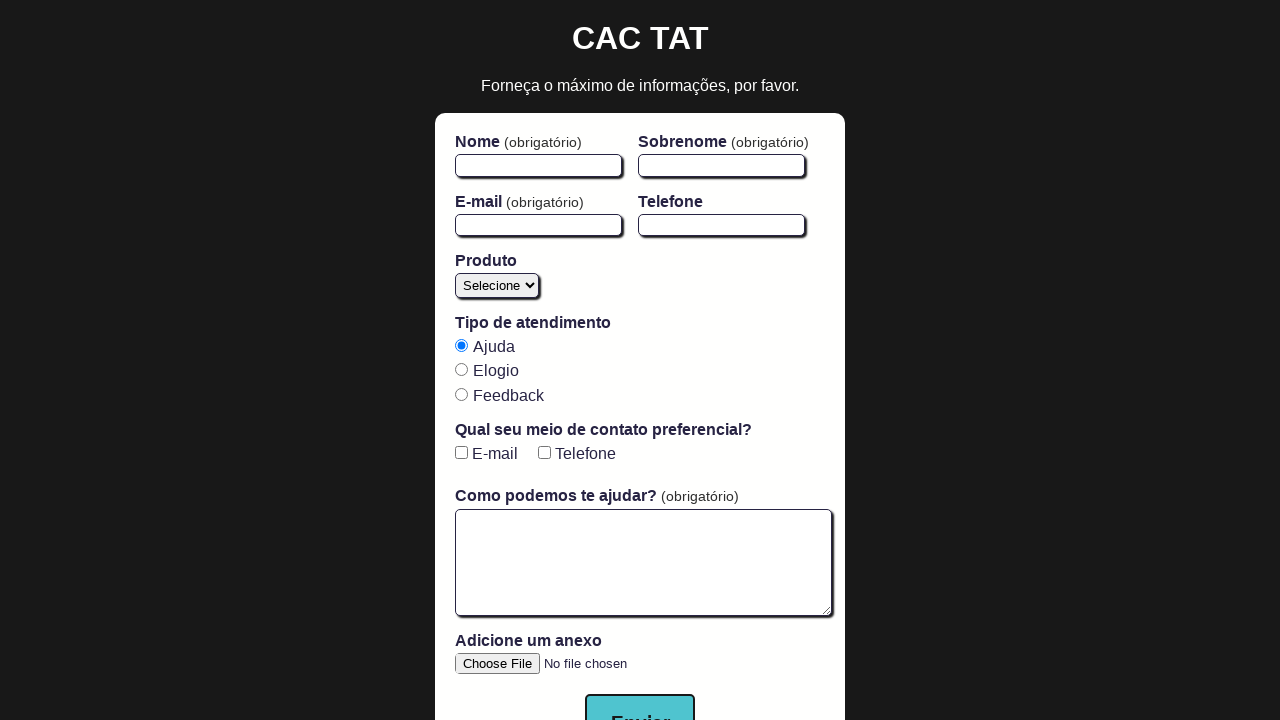

Waited for firstName field to load
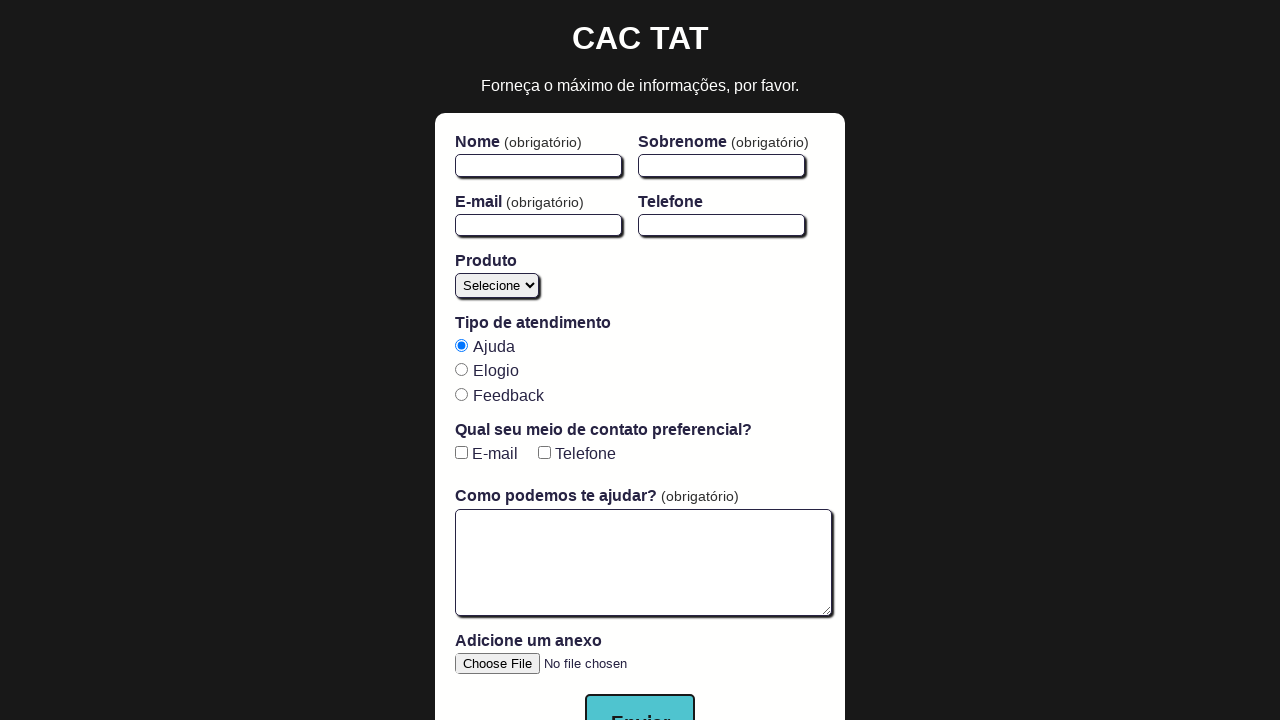

Asserted firstName field is visible
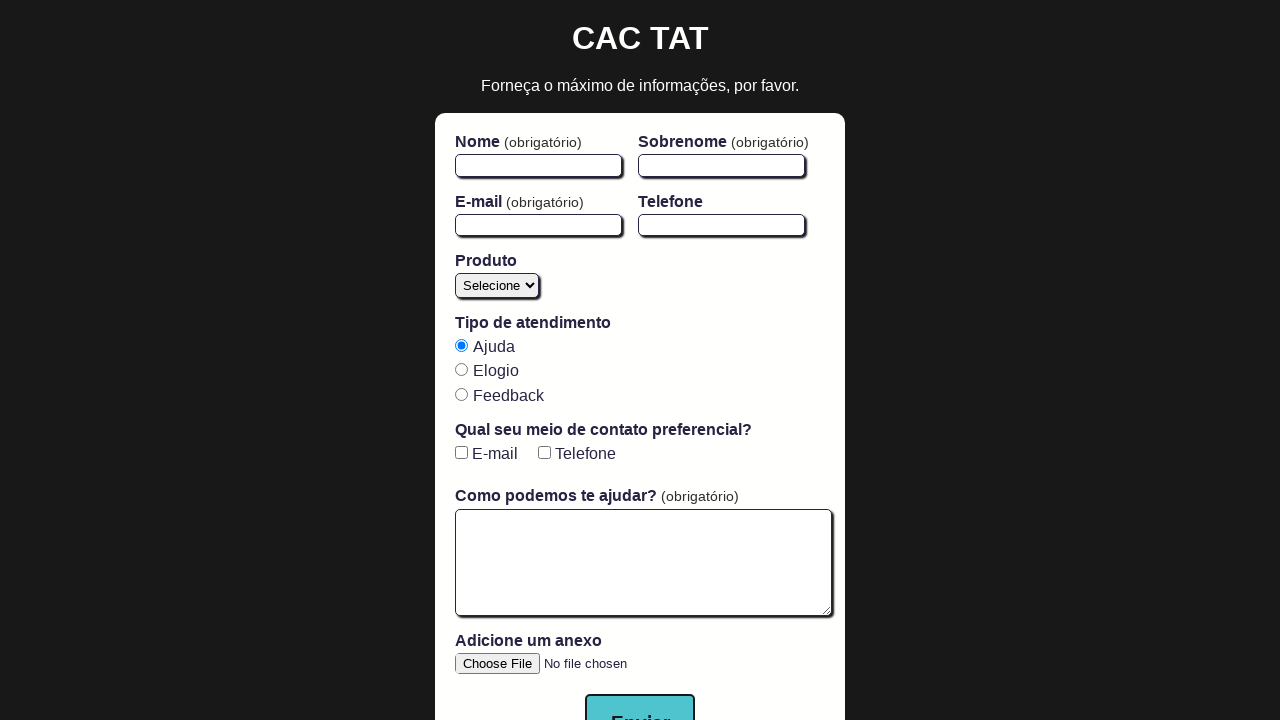

Asserted firstName field is enabled
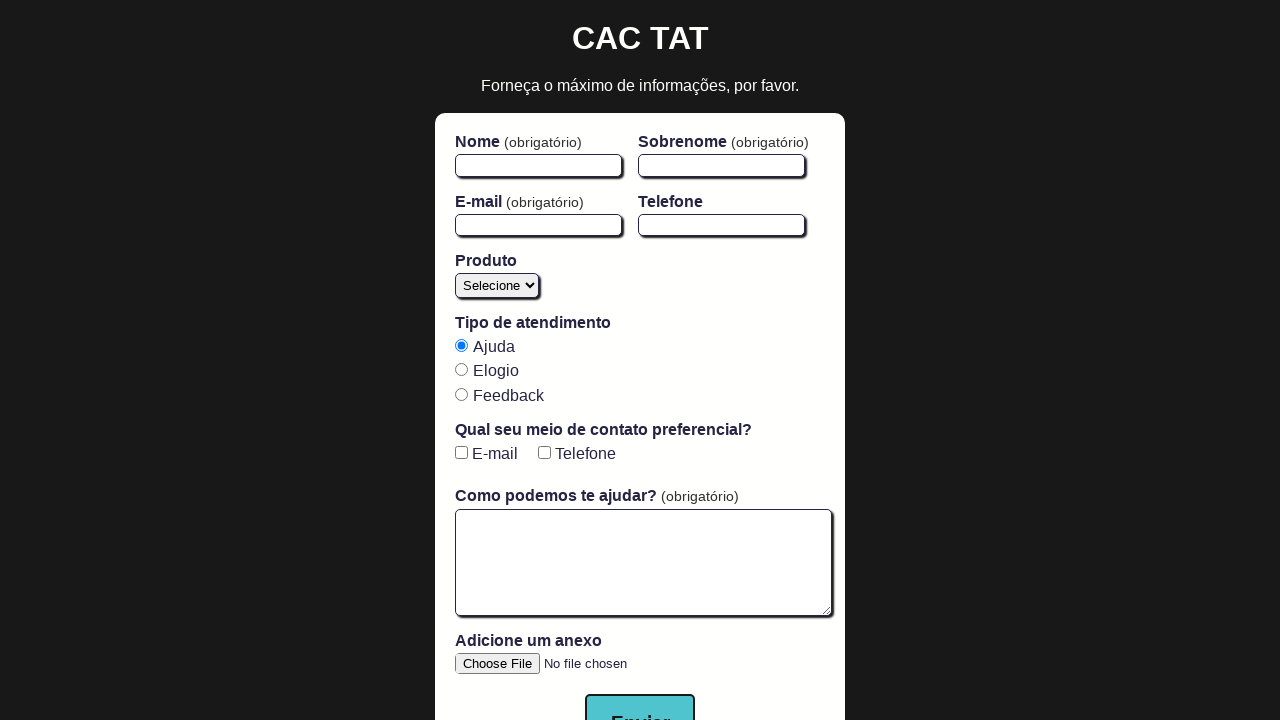

Filled firstName field with 'João' on #firstName
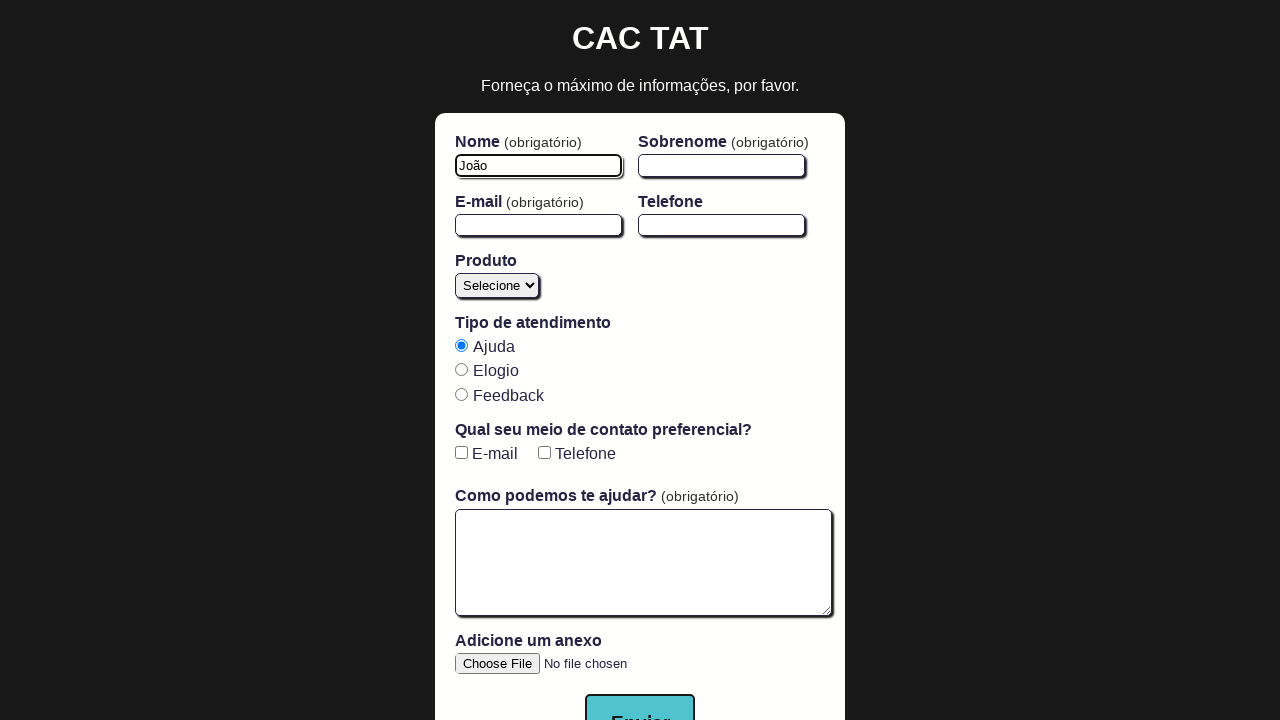

Asserted firstName field contains 'João'
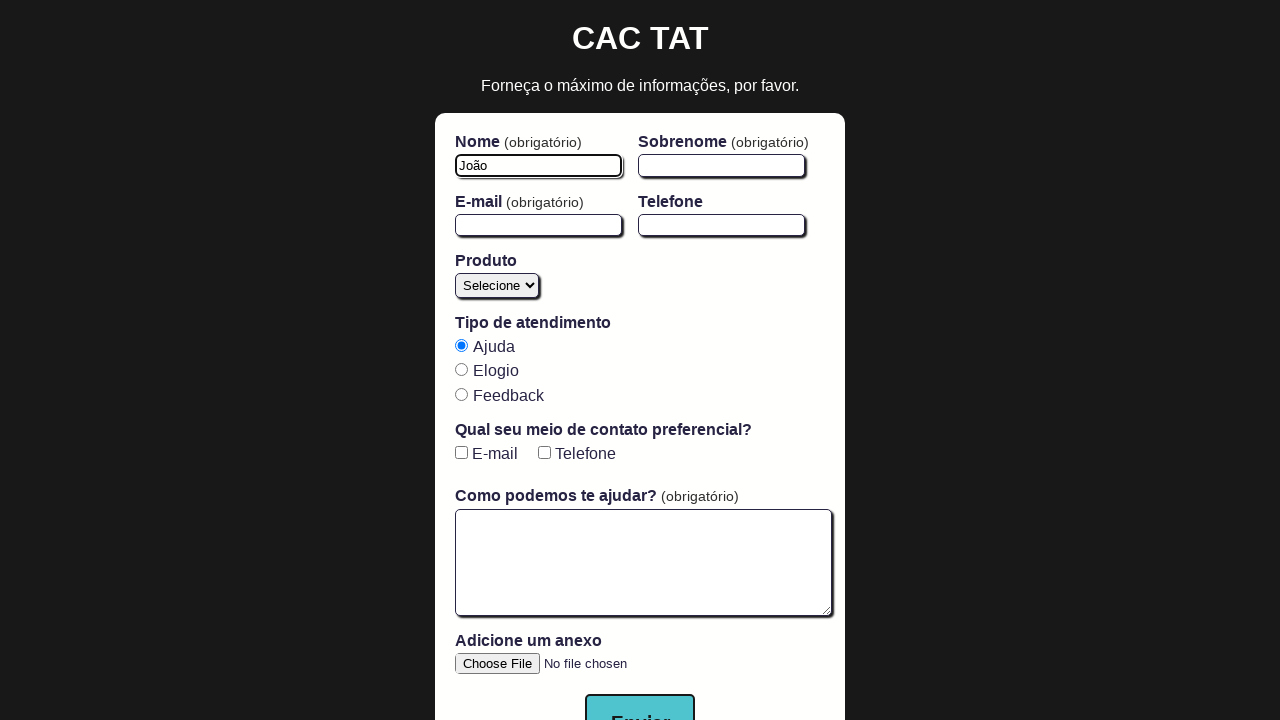

Asserted lastName field is visible
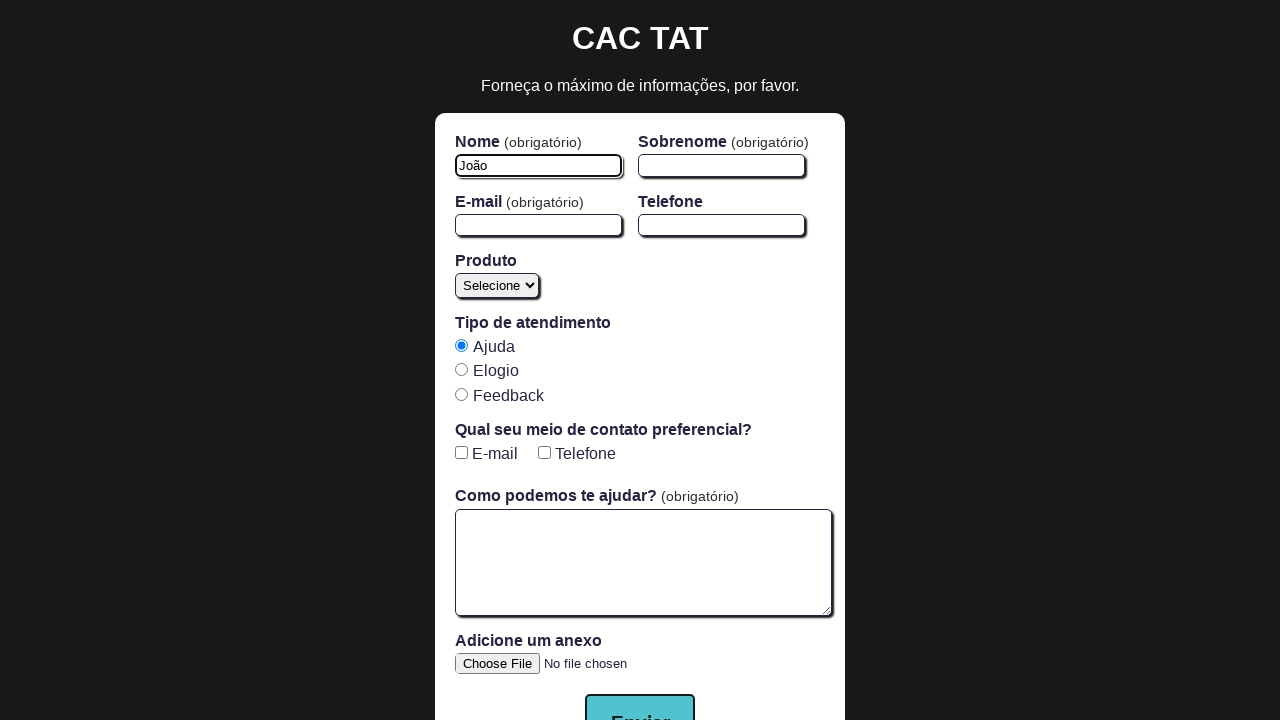

Asserted lastName field is enabled
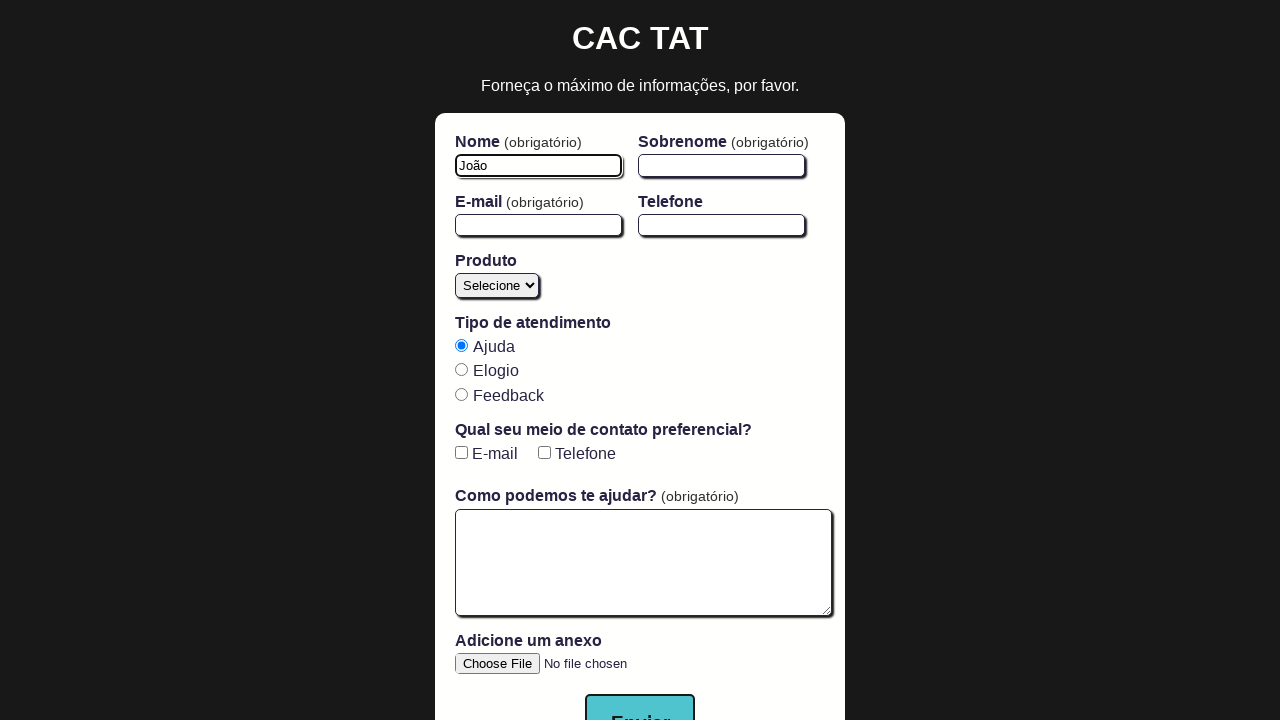

Filled lastName field with 'Silva' on #lastName
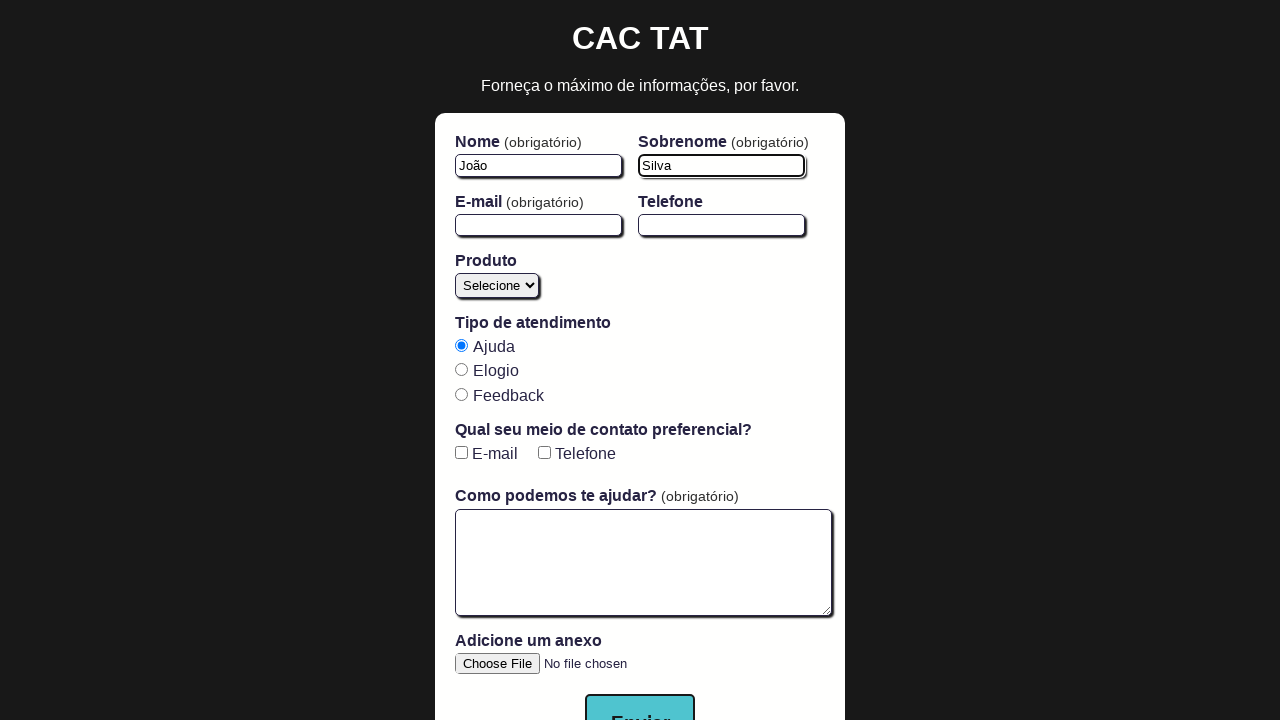

Asserted lastName field contains 'Silva'
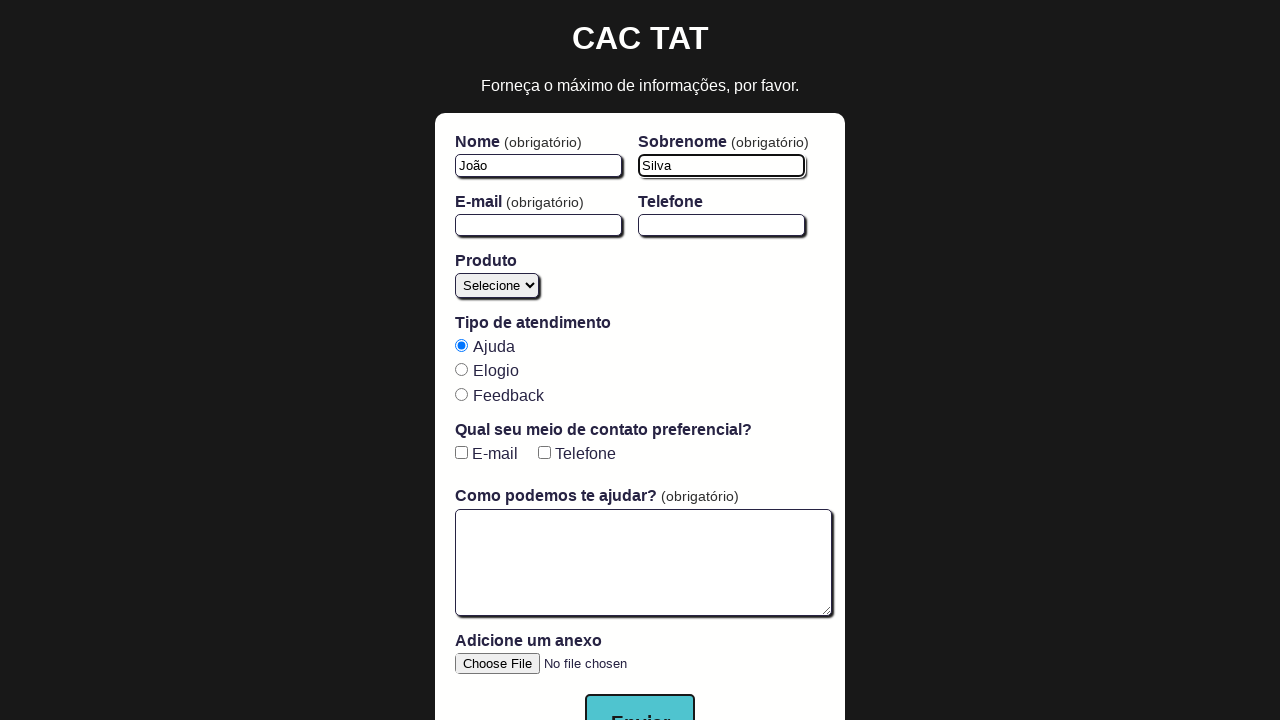

Asserted email field is visible
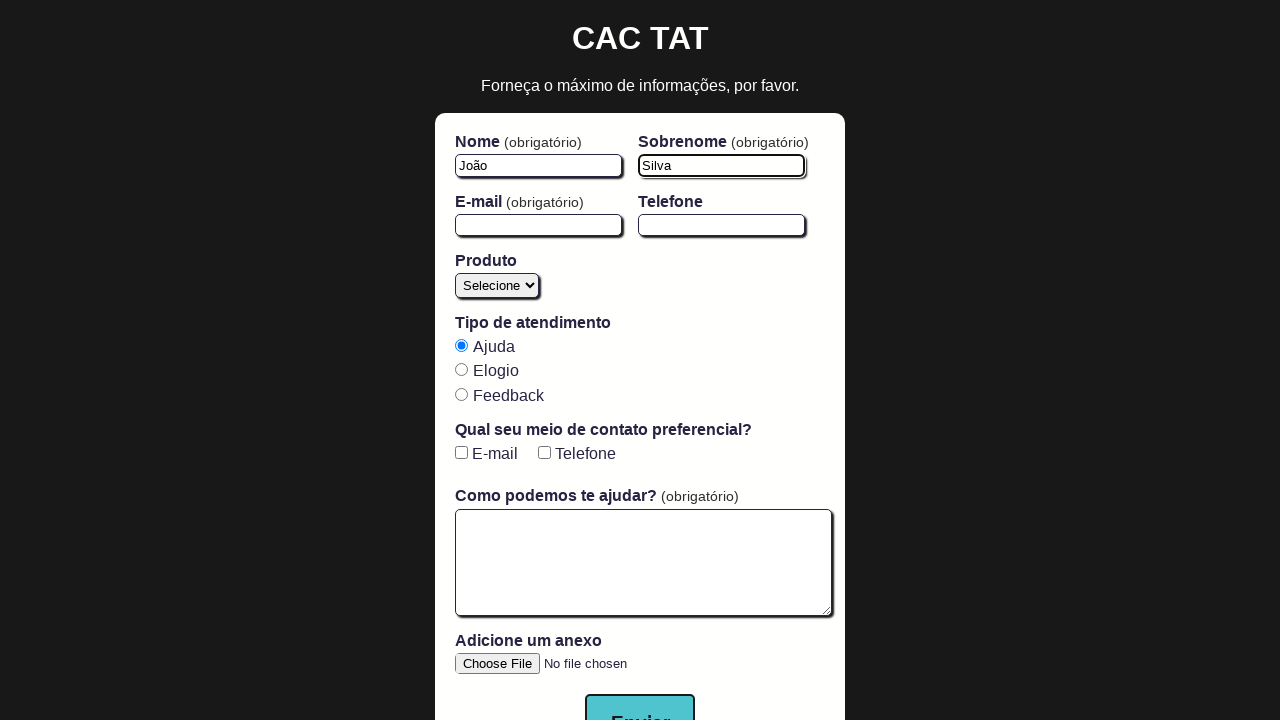

Asserted email field is enabled
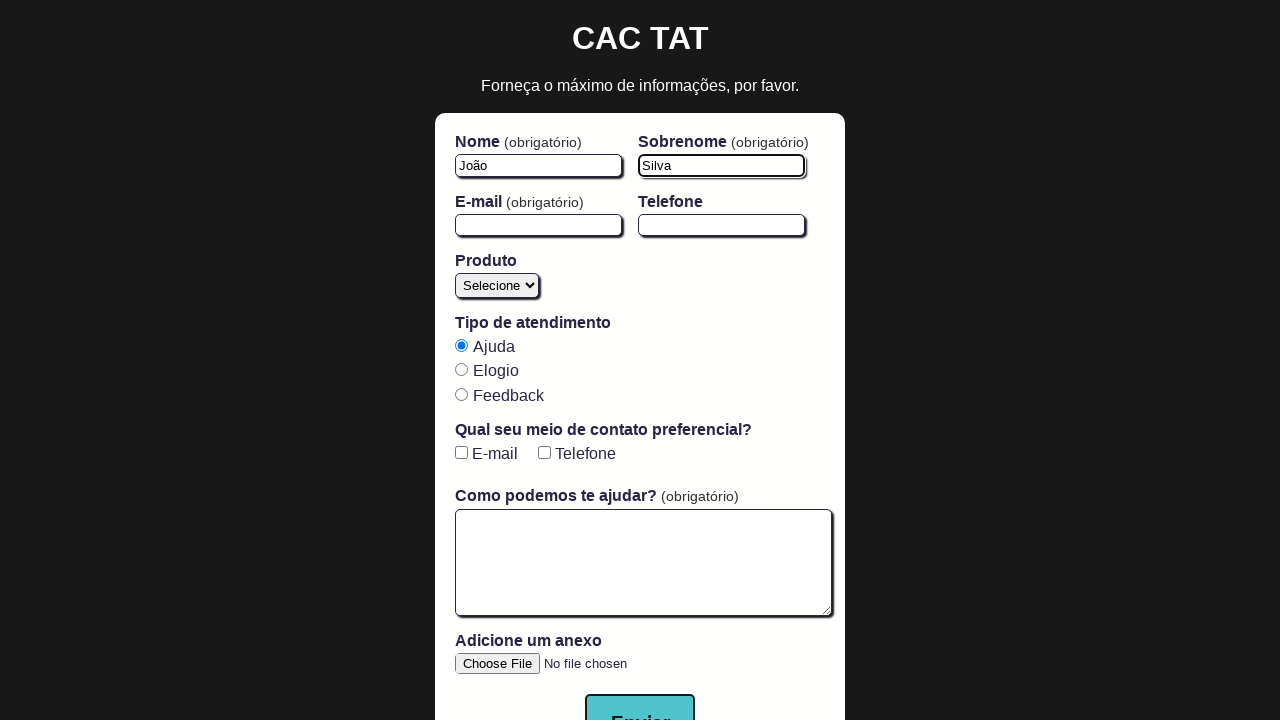

Asserted email field has type 'email'
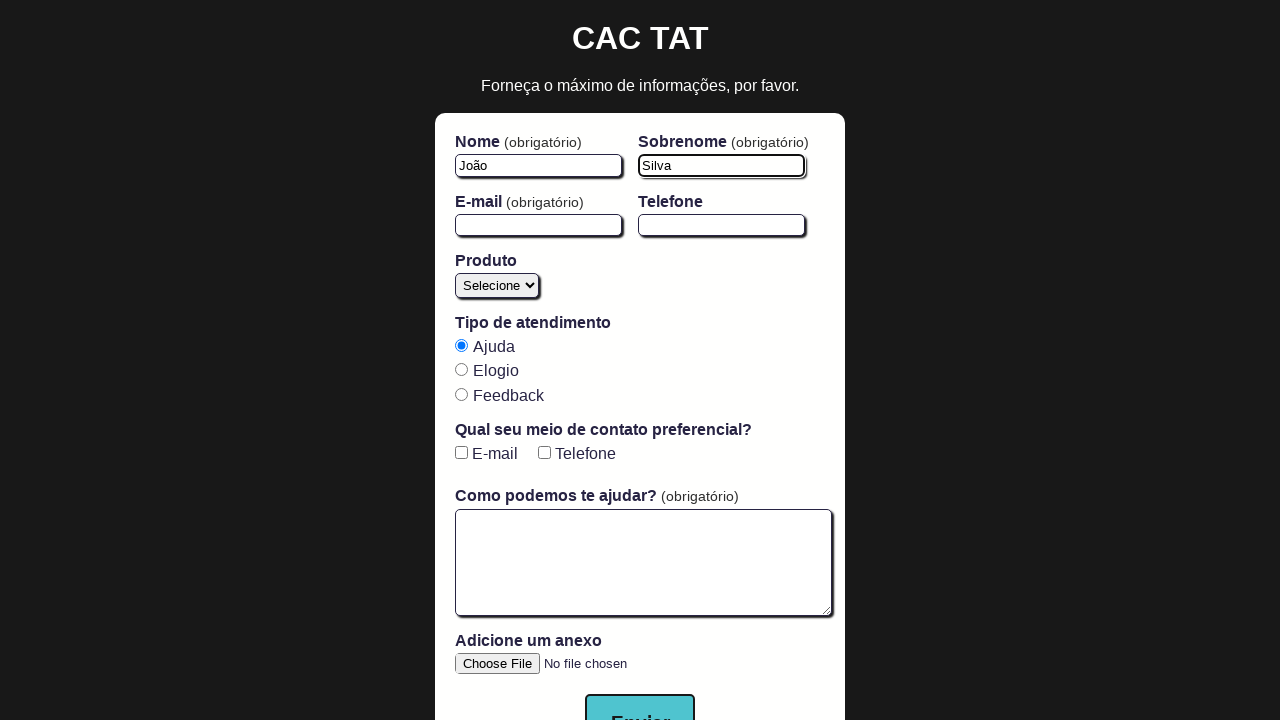

Filled email field with 'joao.silva@email.com' on #email
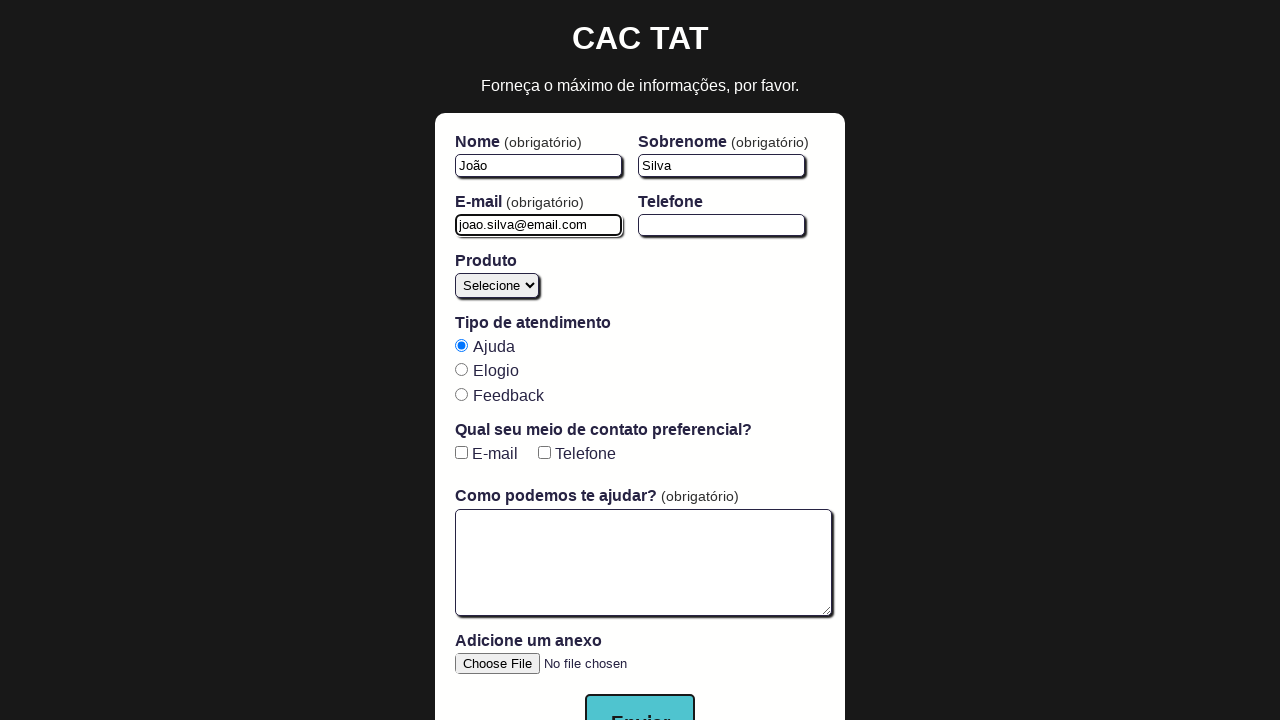

Asserted email field contains 'joao.silva@email.com'
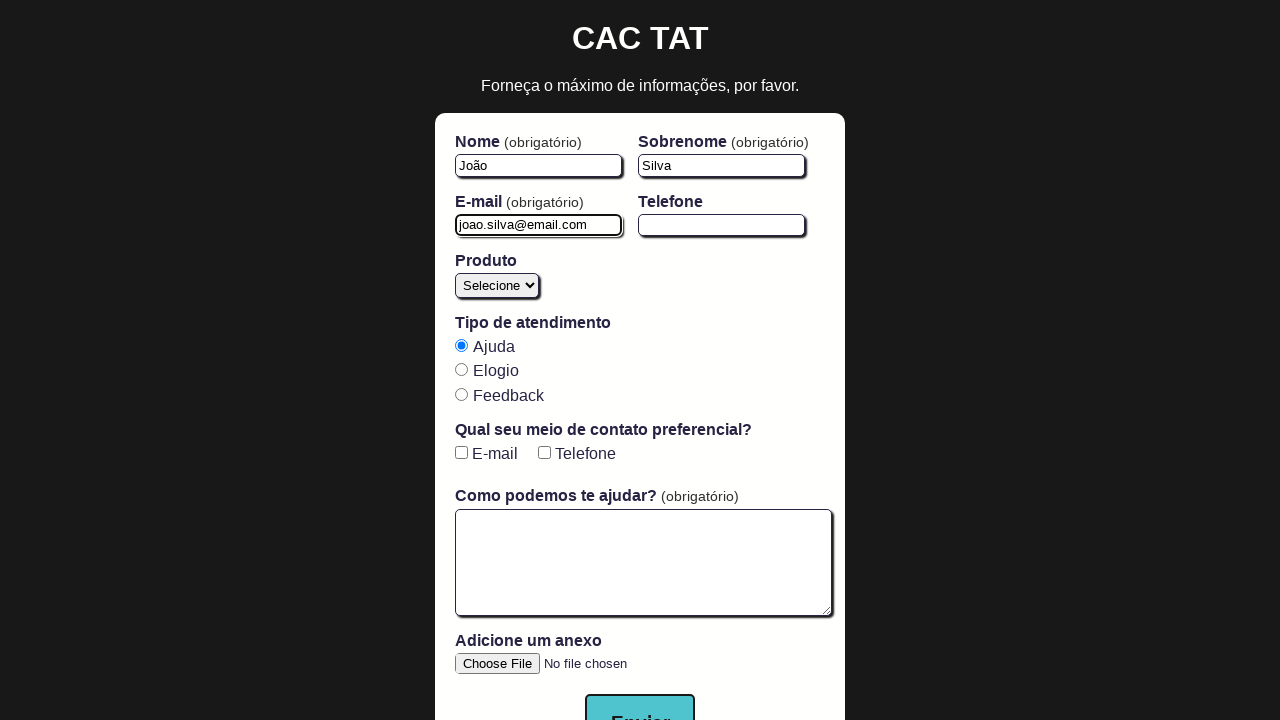

Asserted phone field is visible
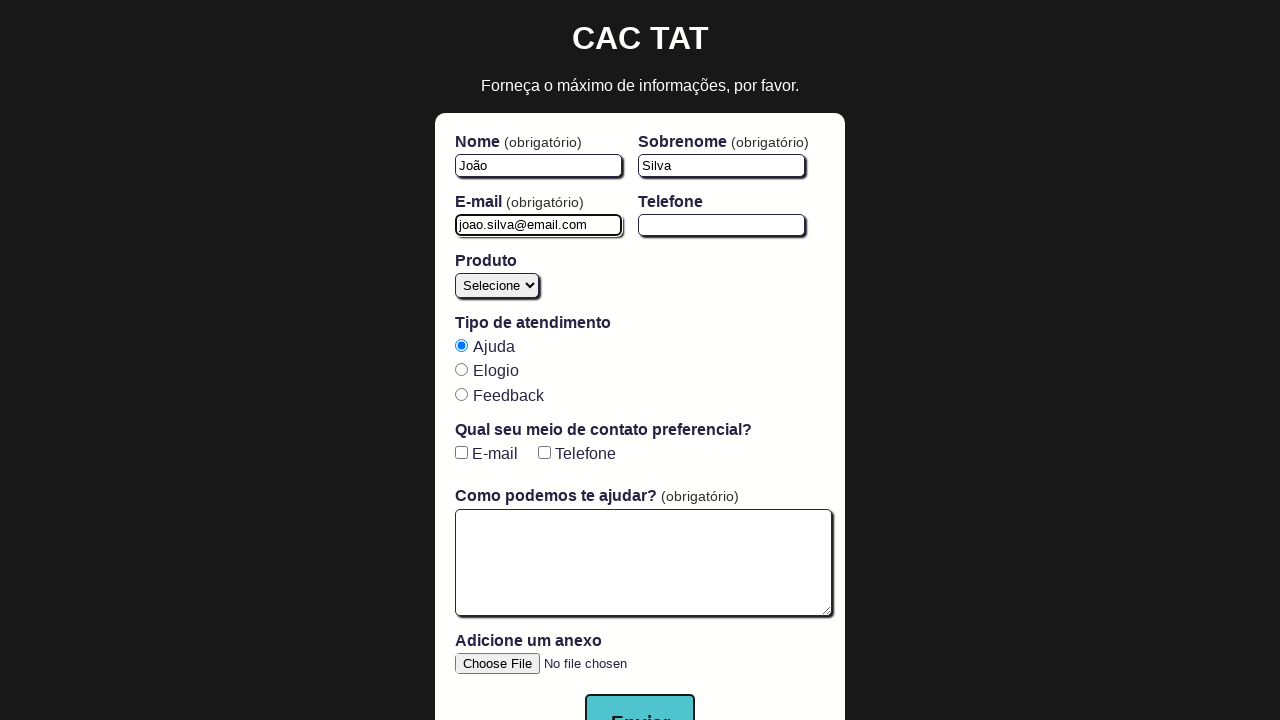

Asserted phone field is enabled
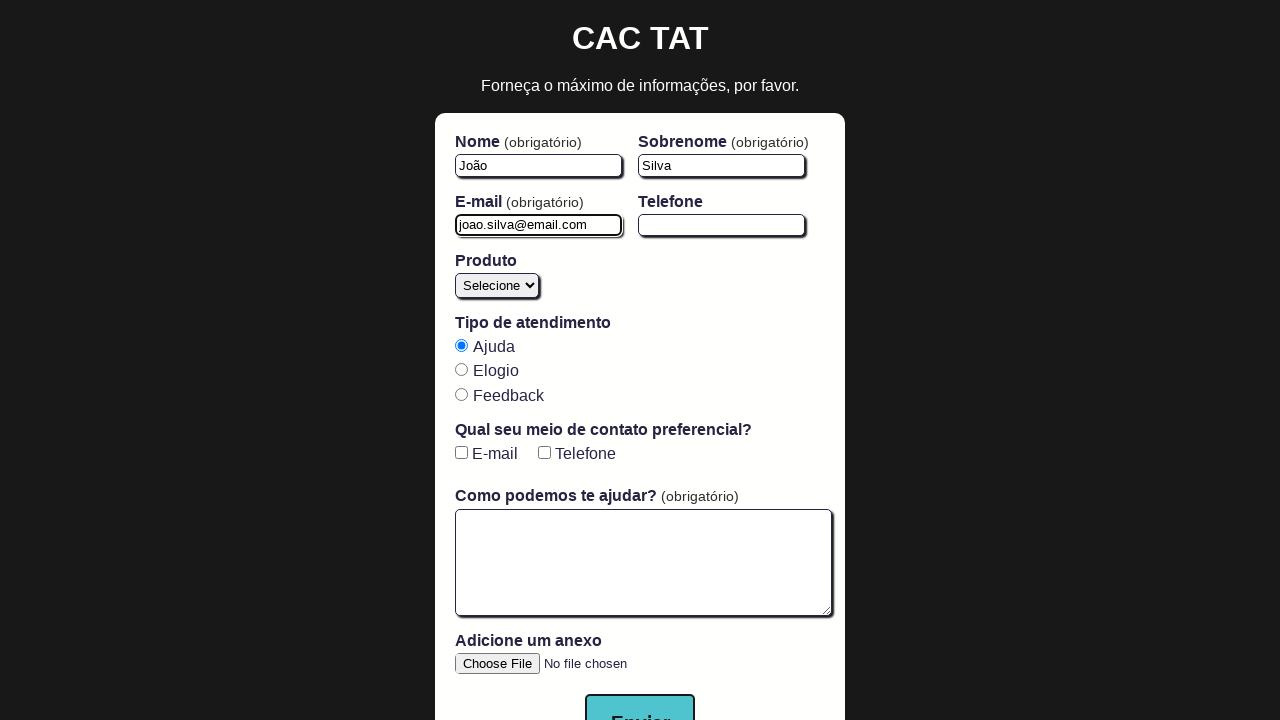

Asserted phone field has type 'number'
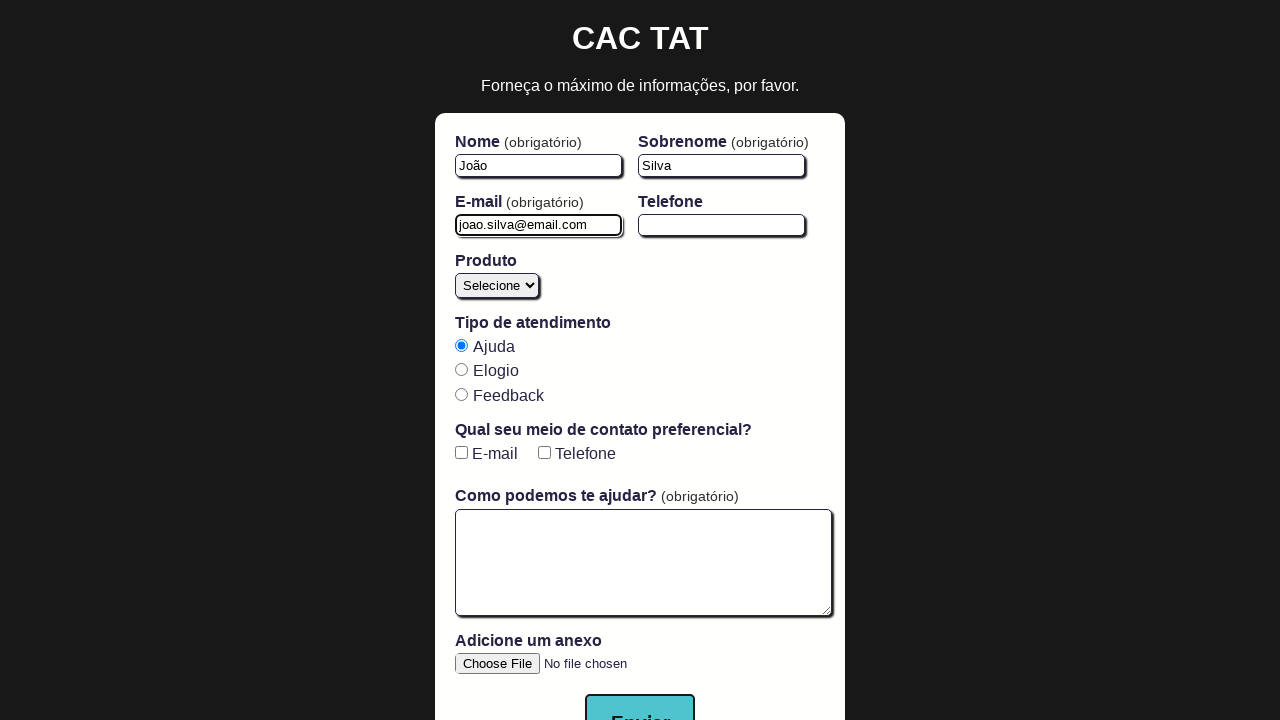

Filled phone field with '11987654321' on #phone
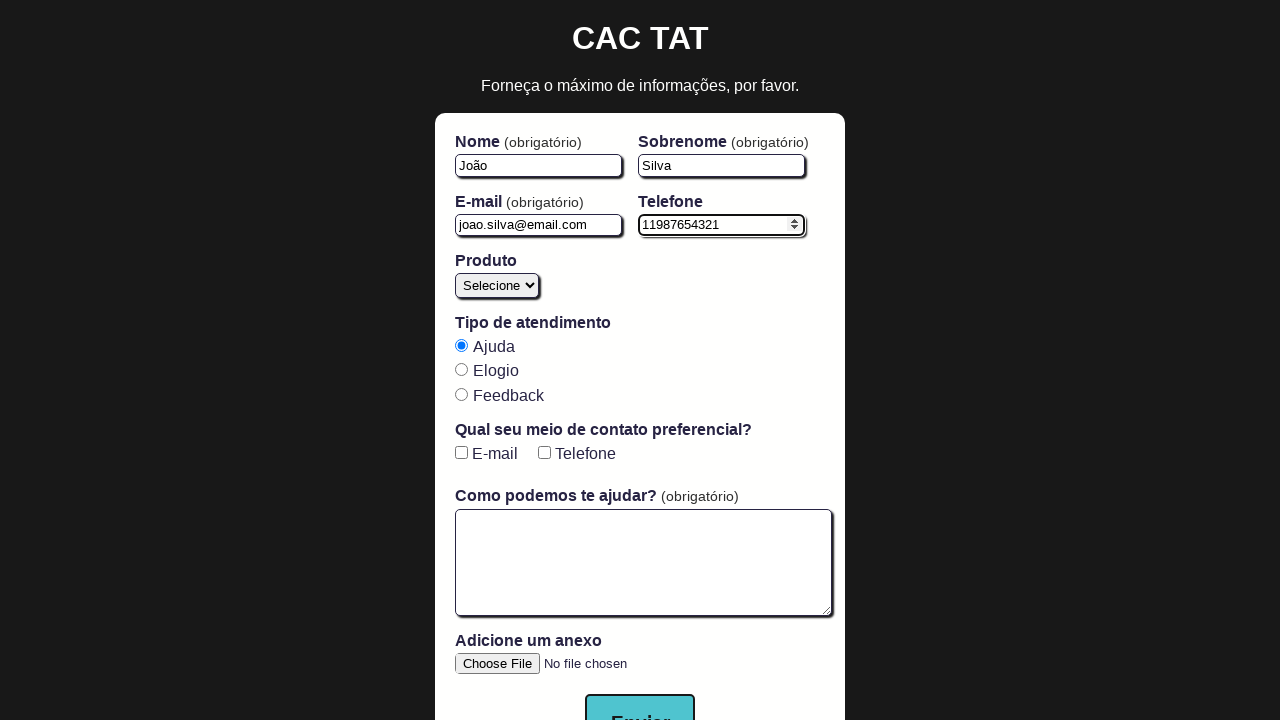

Asserted phone field contains '11987654321'
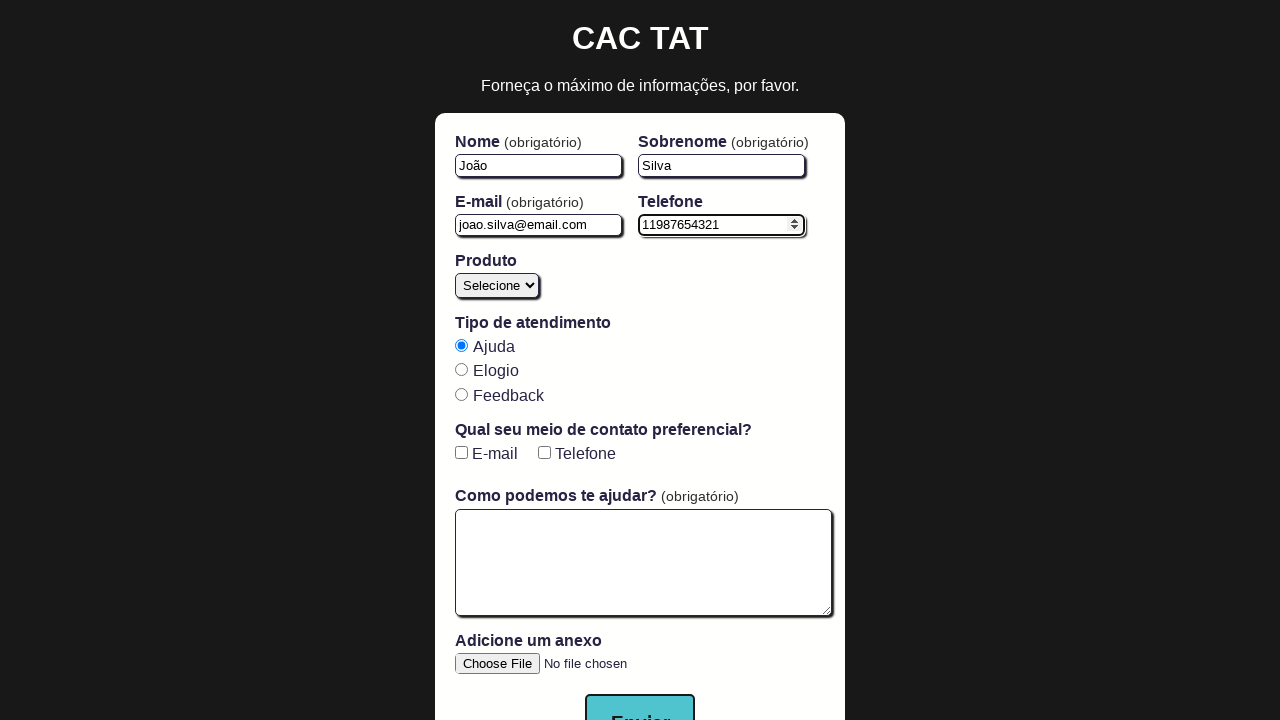

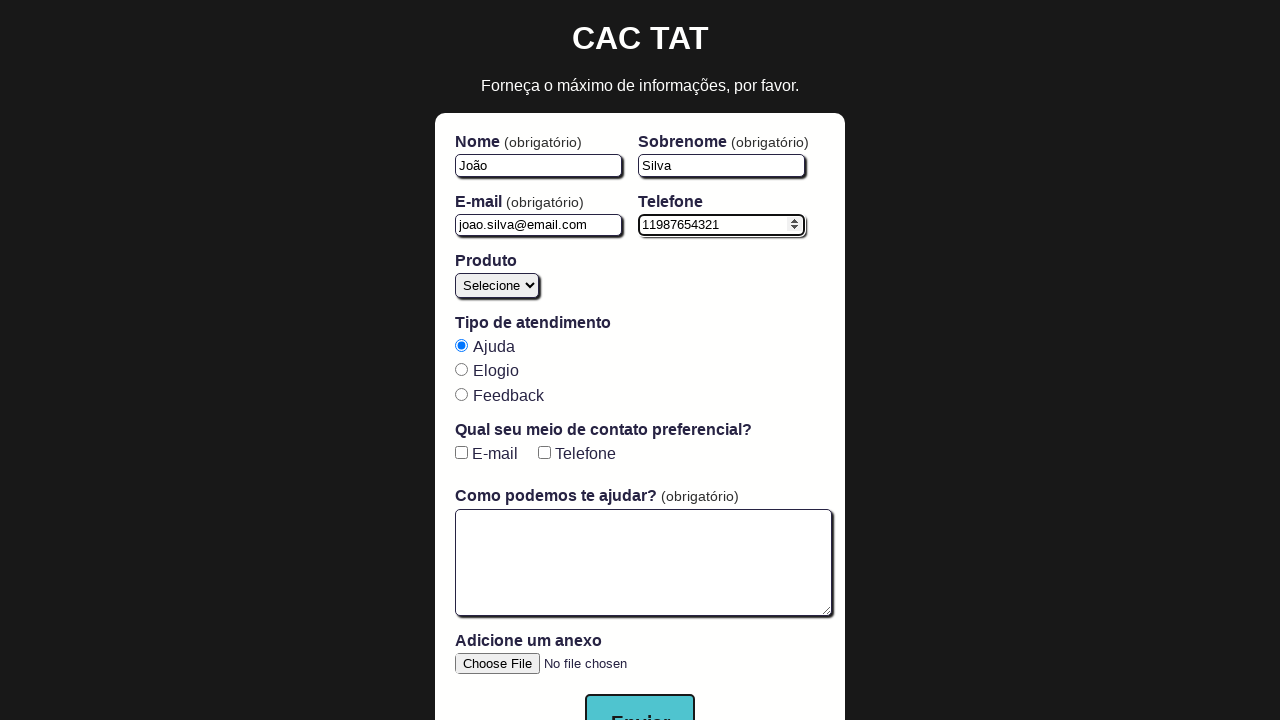